Tests auto-suggestive dropdown functionality by selecting origin and destination locations using keyboard navigation

Starting URL: https://rahulshettyacademy.com/dropdownsPractise/

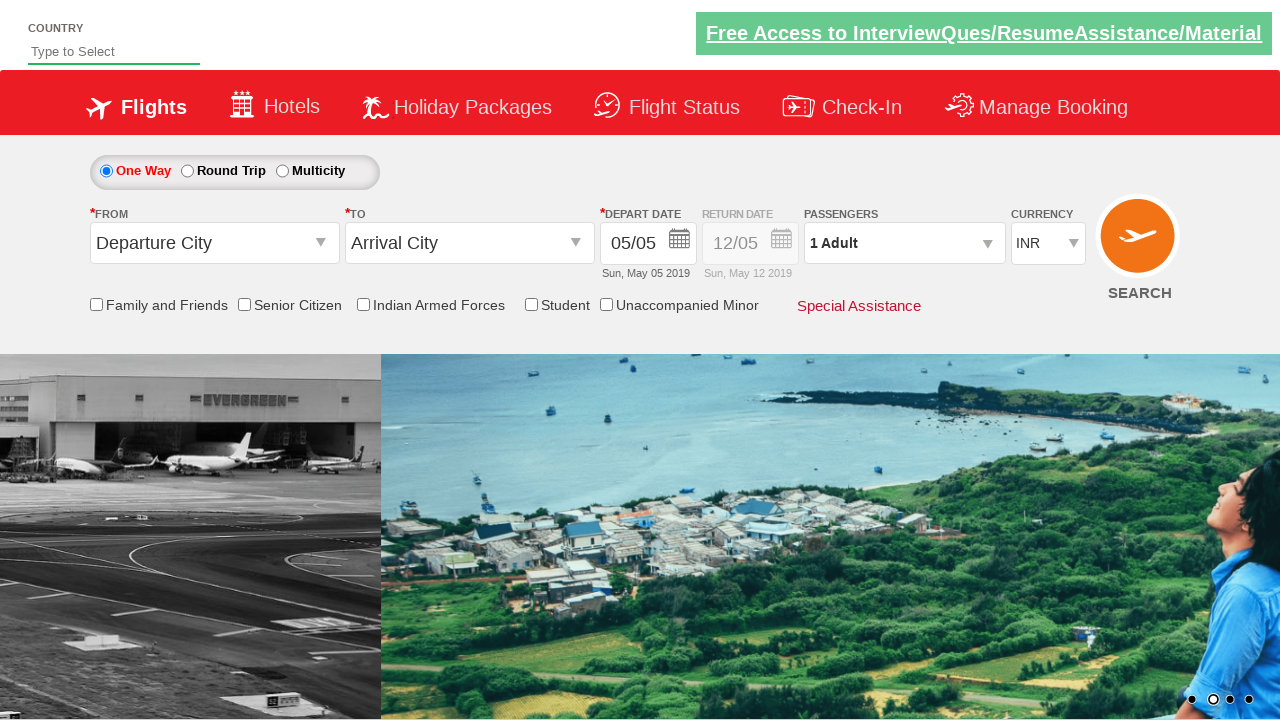

Clicked on origin station dropdown at (214, 243) on input#ctl00_mainContent_ddl_originStation1_CTXT
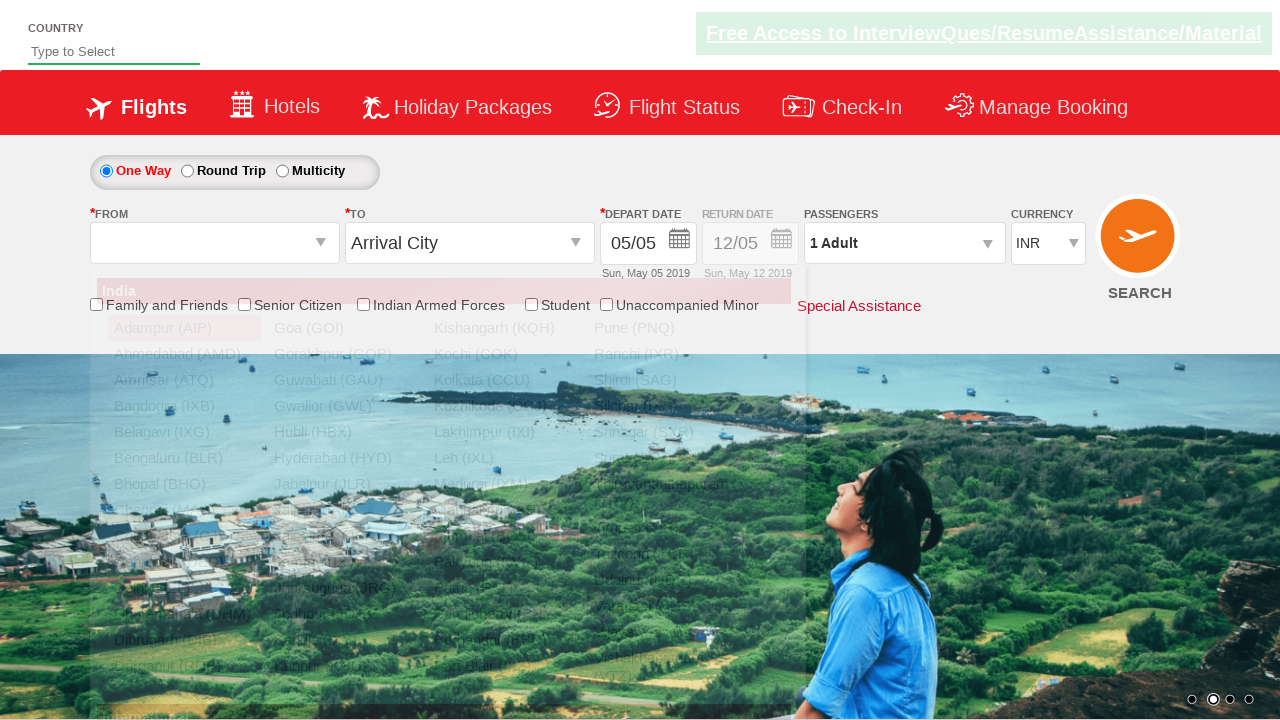

Typed 'sa' in origin station field to trigger auto-suggestive dropdown on input#ctl00_mainContent_ddl_originStation1_CTXT
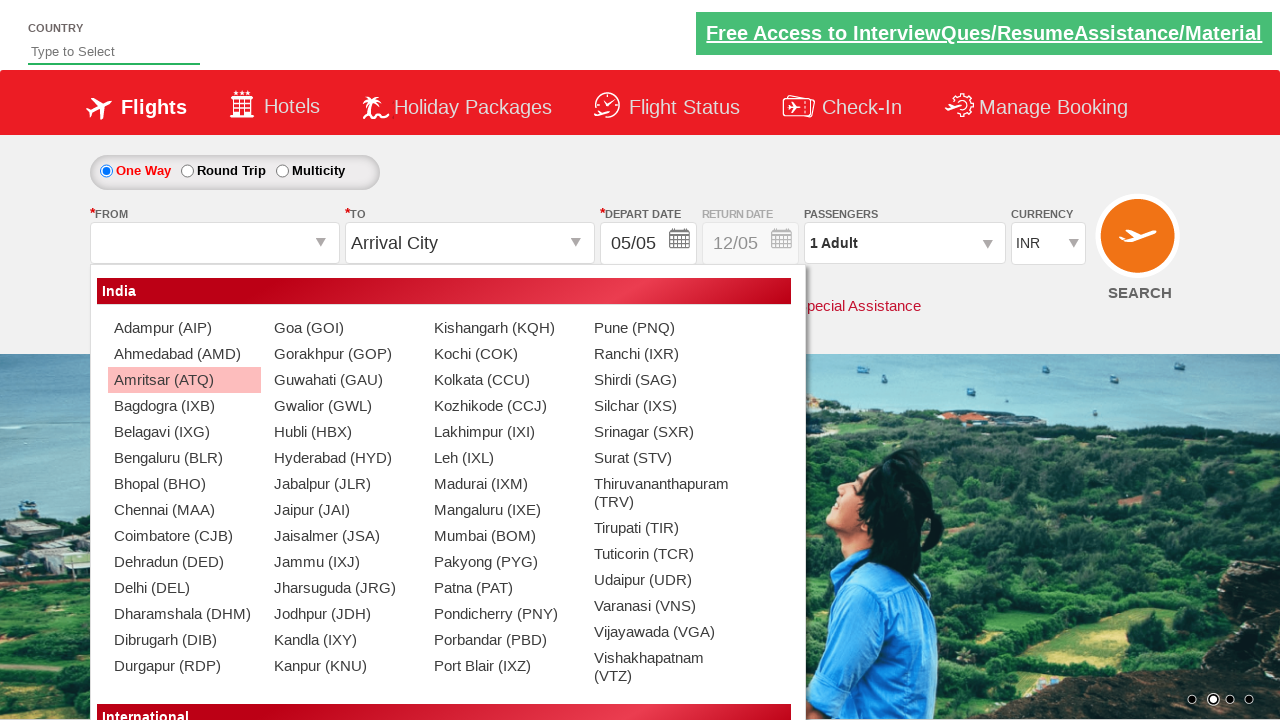

Pressed ArrowDown to navigate to first suggestion in origin dropdown
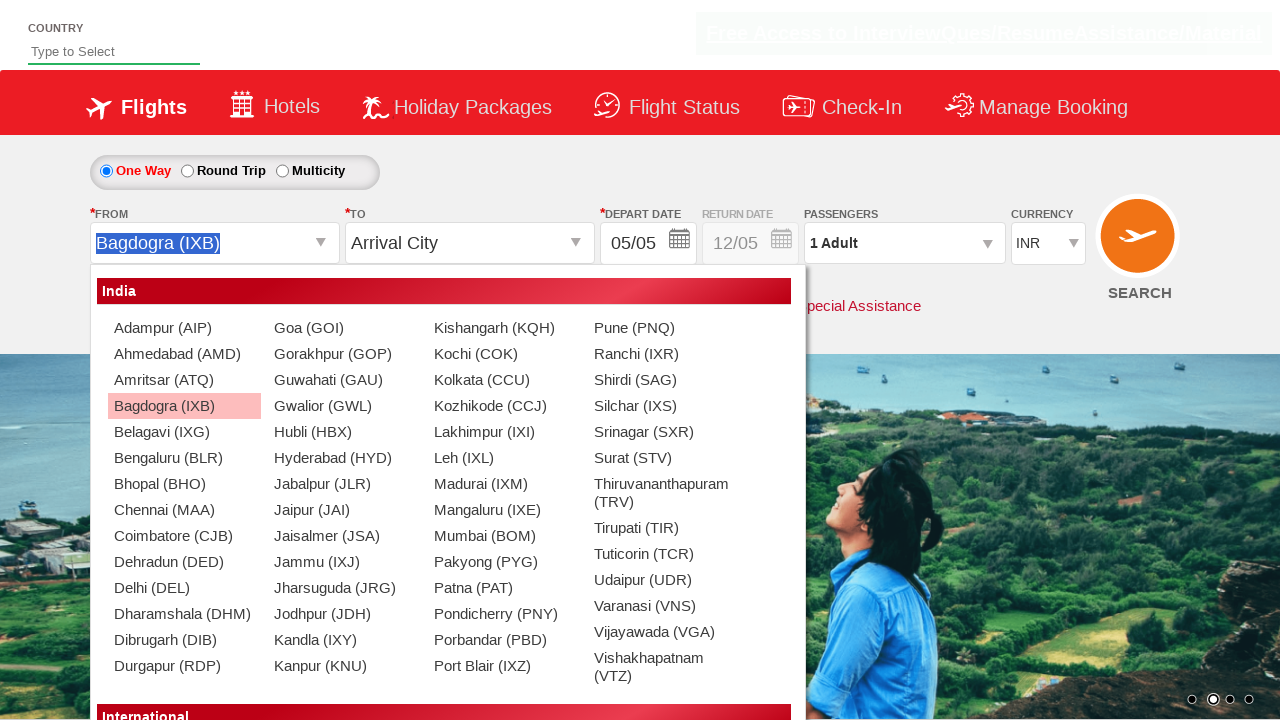

Pressed Enter to select origin station from dropdown
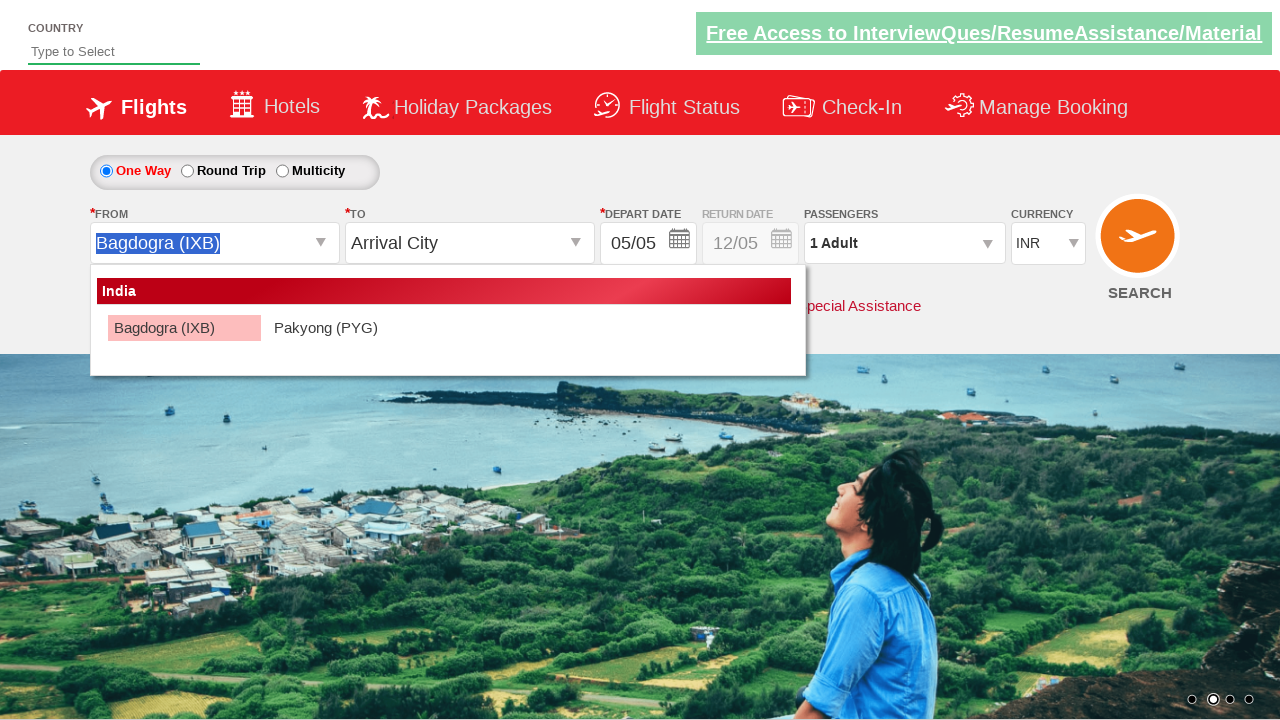

Clicked on destination station dropdown at (470, 243) on input#ctl00_mainContent_ddl_destinationStation1_CTXT
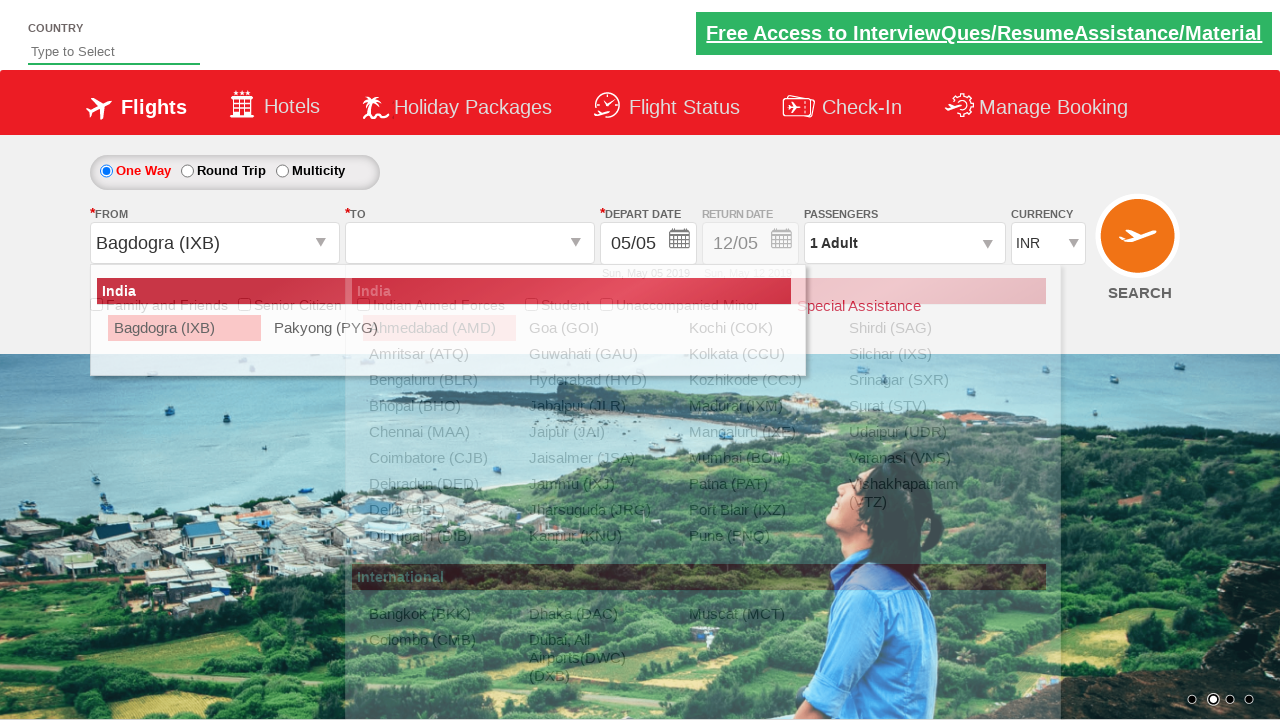

Typed 'BLR' in destination station field to trigger auto-suggestive dropdown on input#ctl00_mainContent_ddl_destinationStation1_CTXT
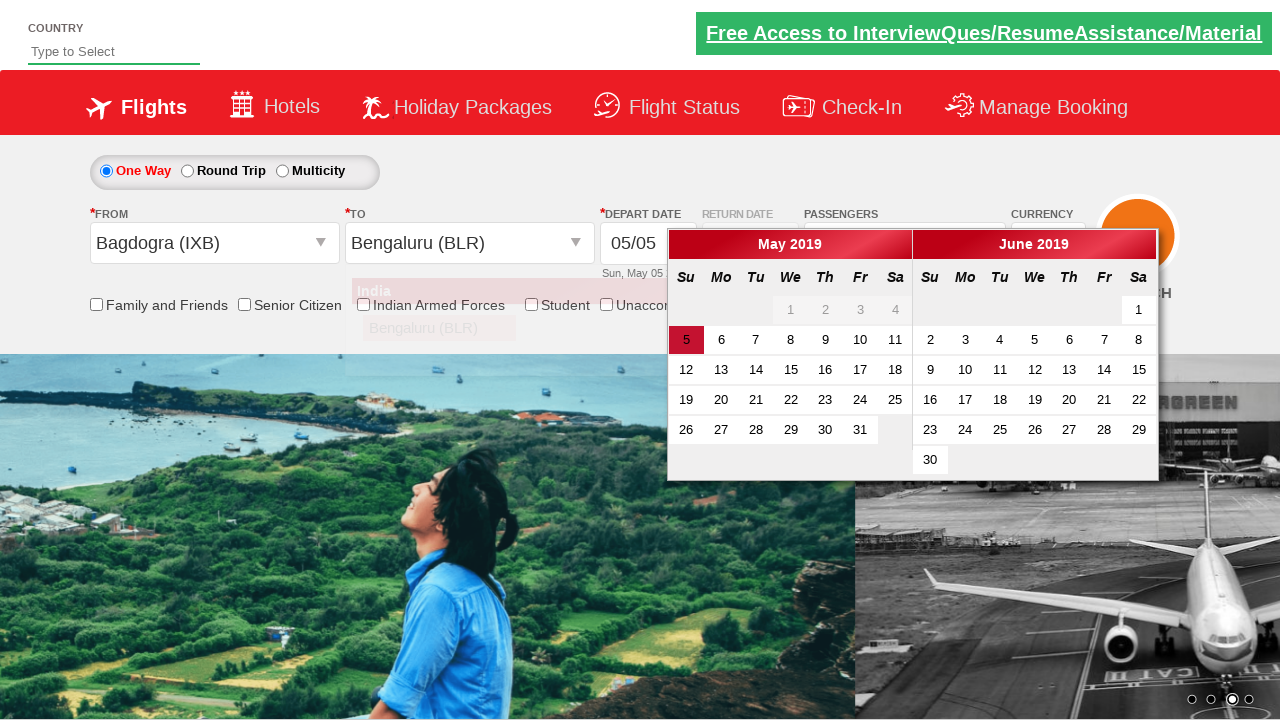

Pressed ArrowDown to navigate to first suggestion in destination dropdown
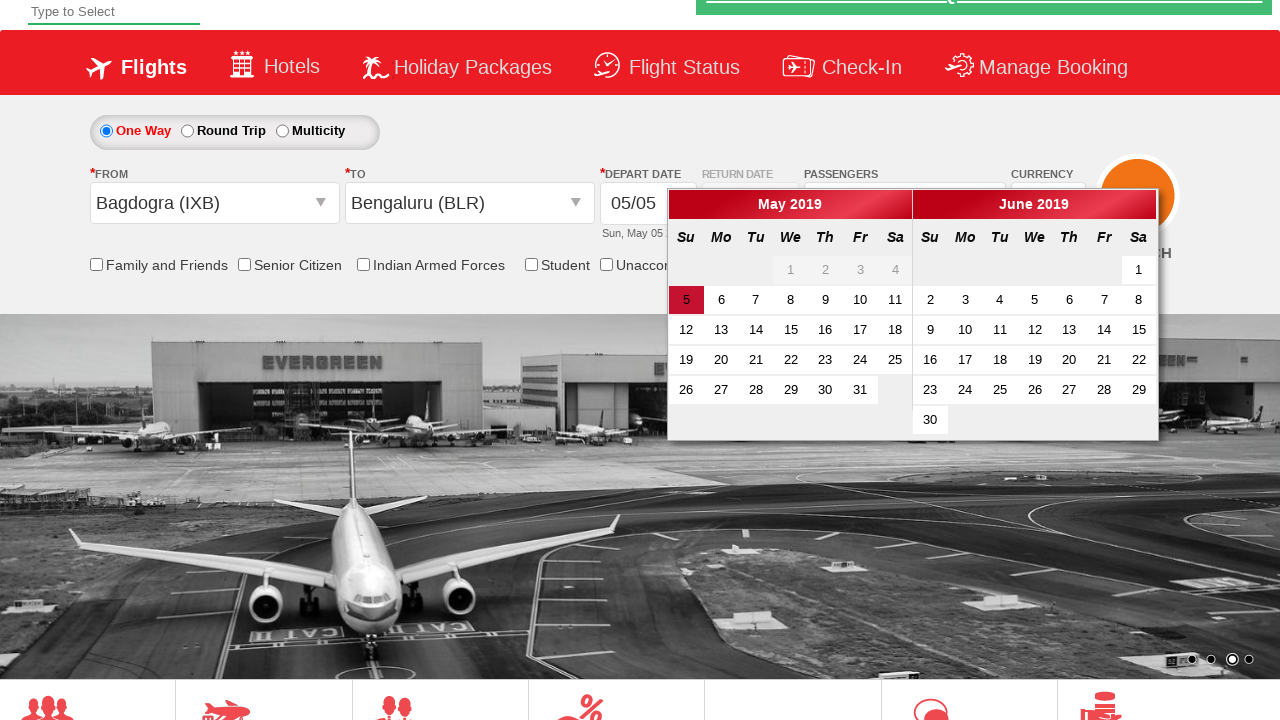

Pressed Enter to select destination station from dropdown
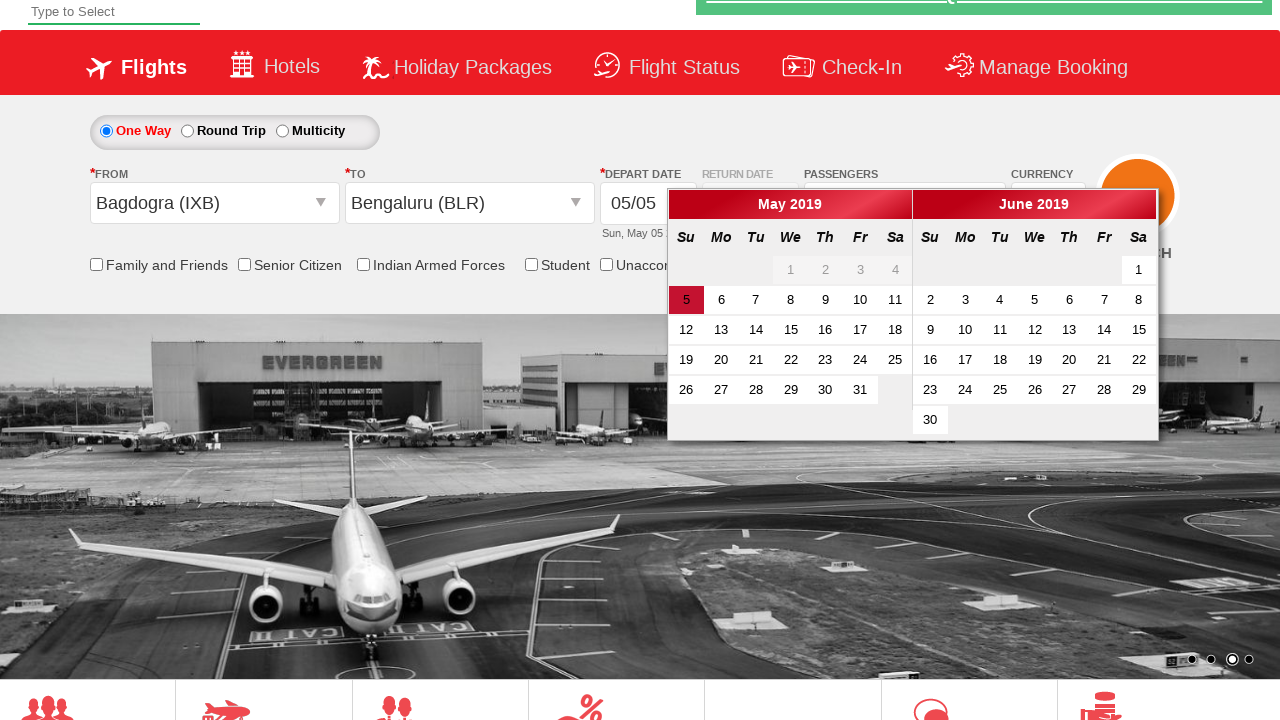

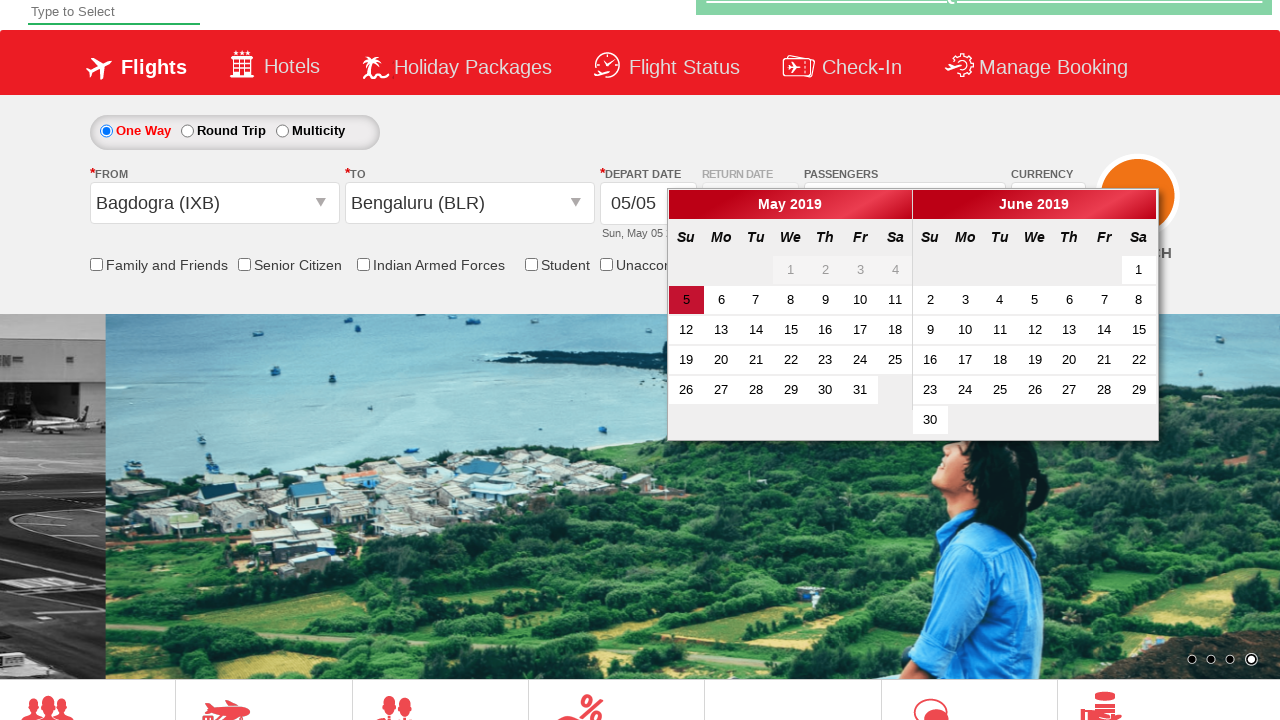